Tests adding jQuery Growl notifications to a page by injecting jQuery, jQuery Growl scripts and styles, then displaying various notification messages (default, error, notice, warning) on the page.

Starting URL: https://the-internet.herokuapp.com

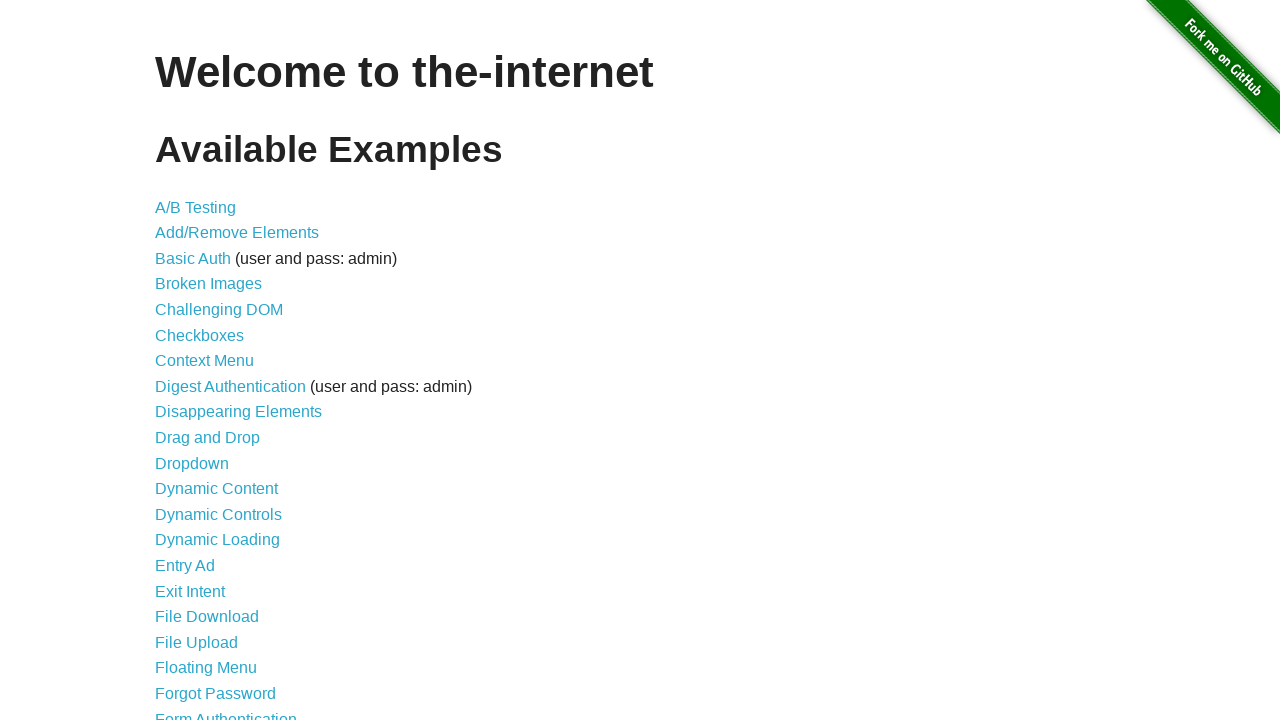

Injected jQuery library into page if not already present
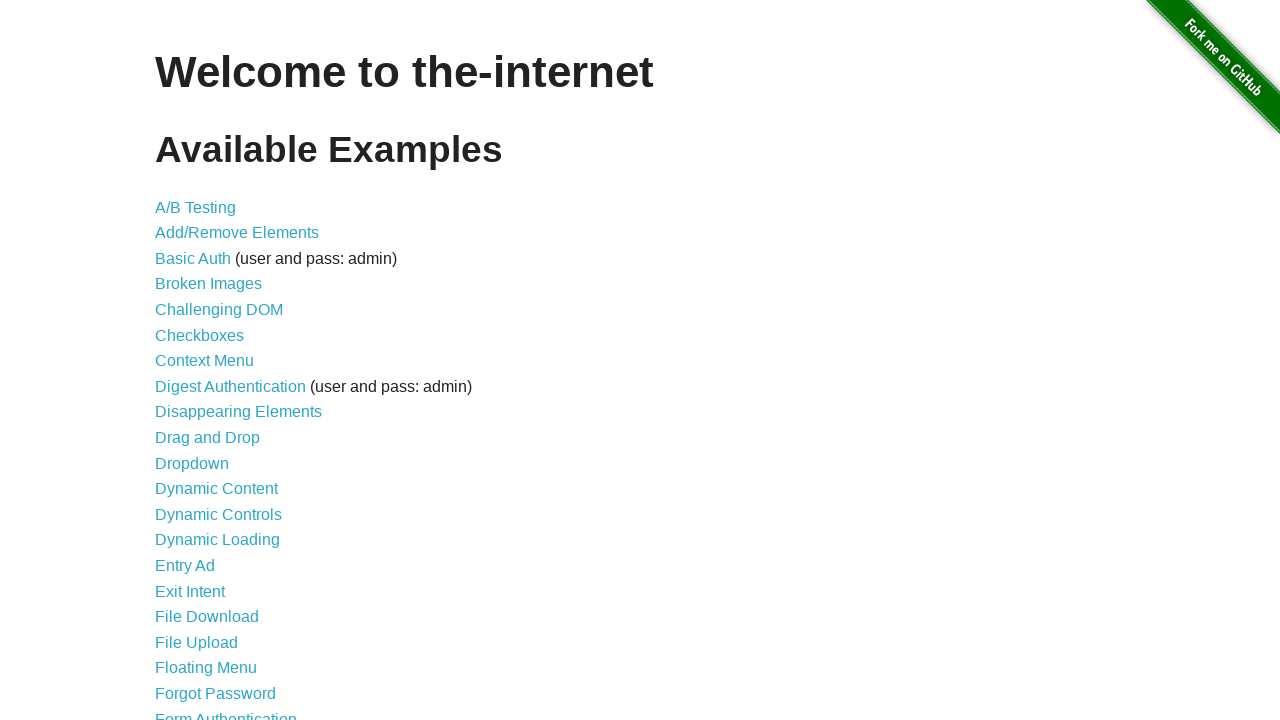

jQuery library loaded and ready
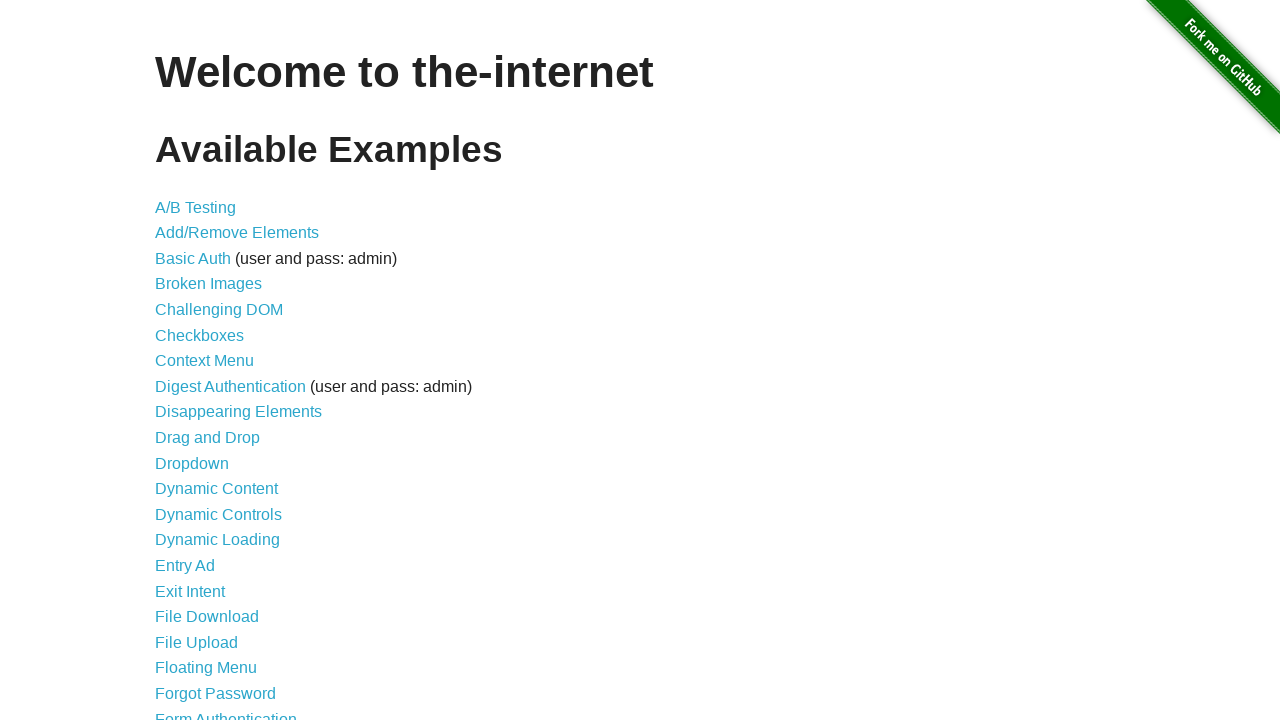

Injected jQuery Growl script into page
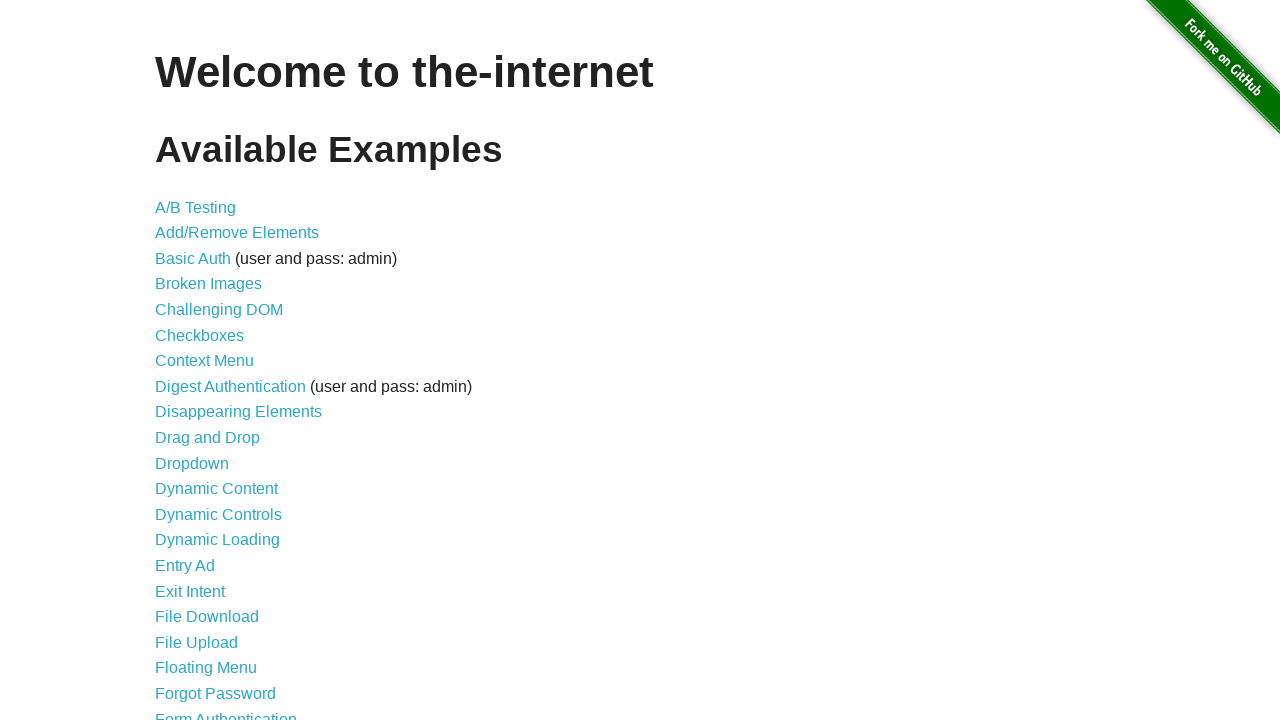

Injected jQuery Growl CSS styles into page
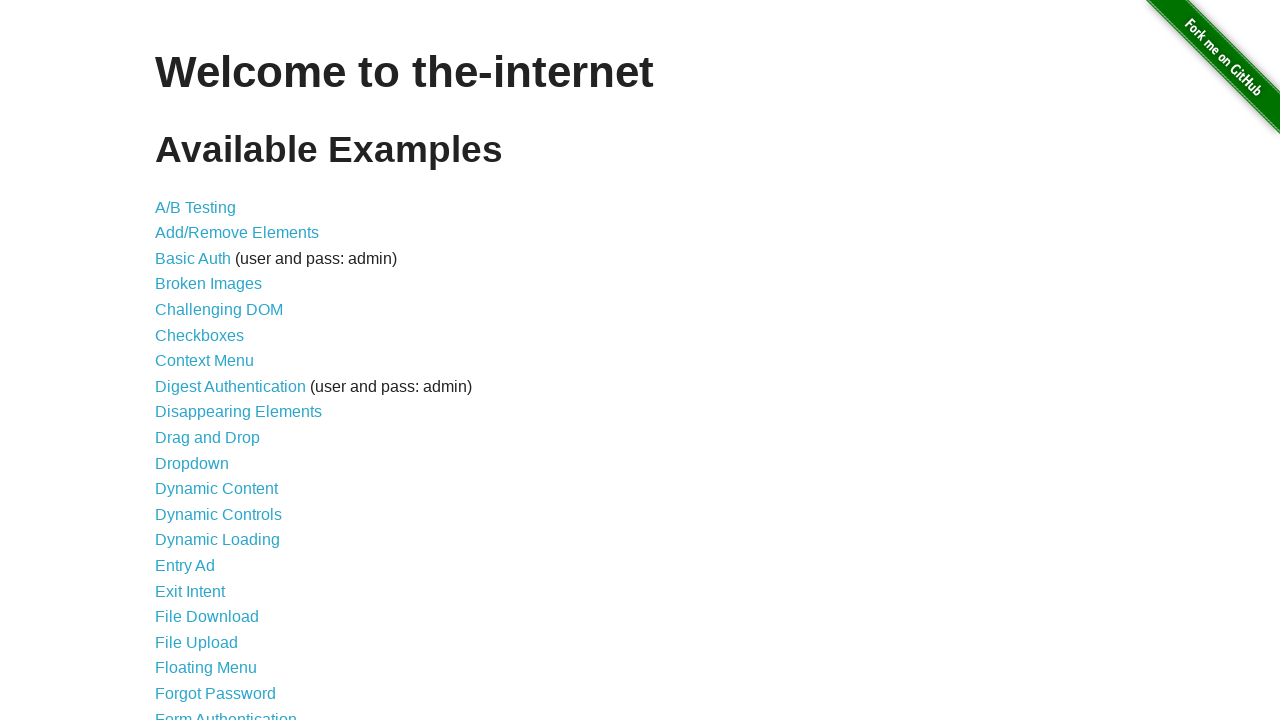

Waited for jQuery Growl script to fully load
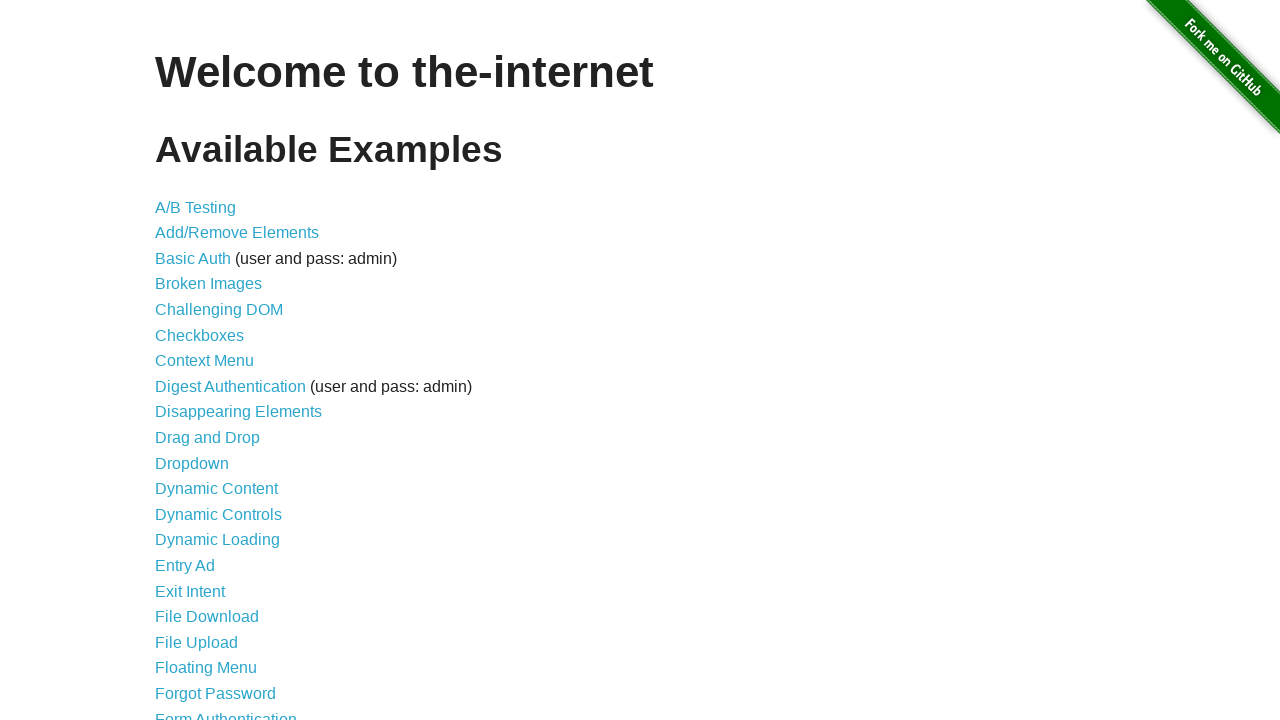

Displayed default growl notification with title 'GET' and message '/'
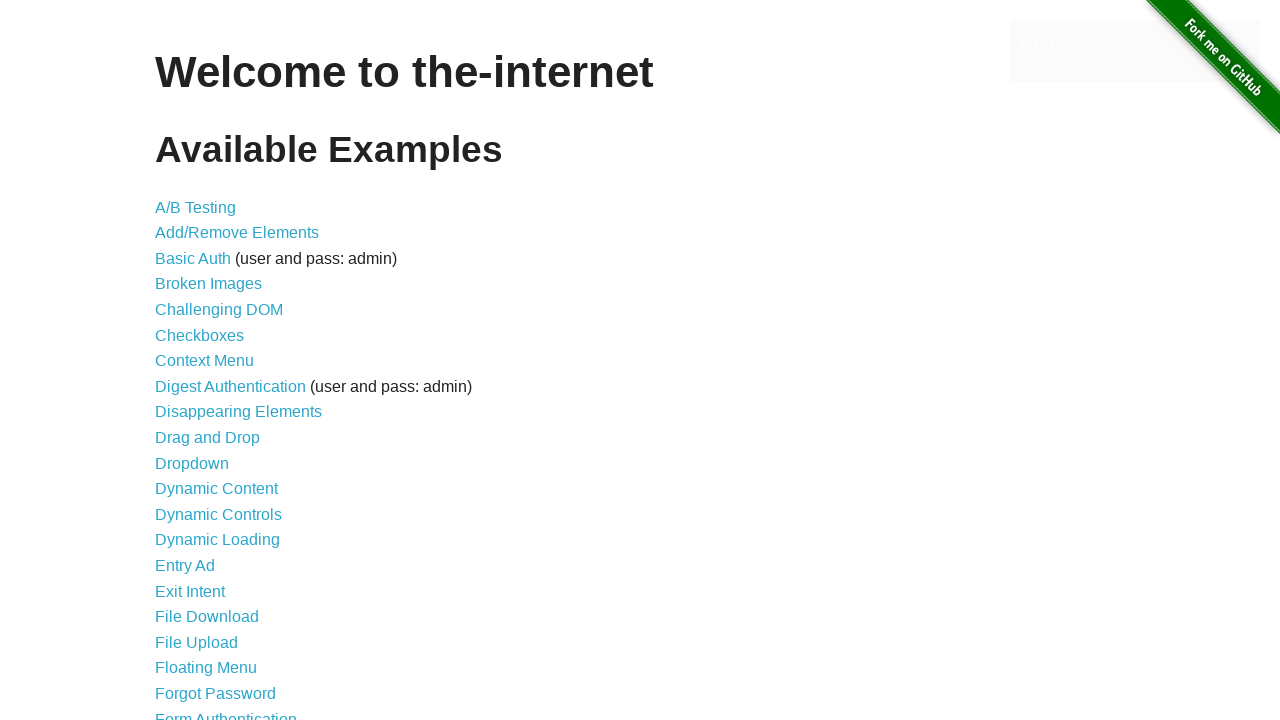

Displayed error growl notification
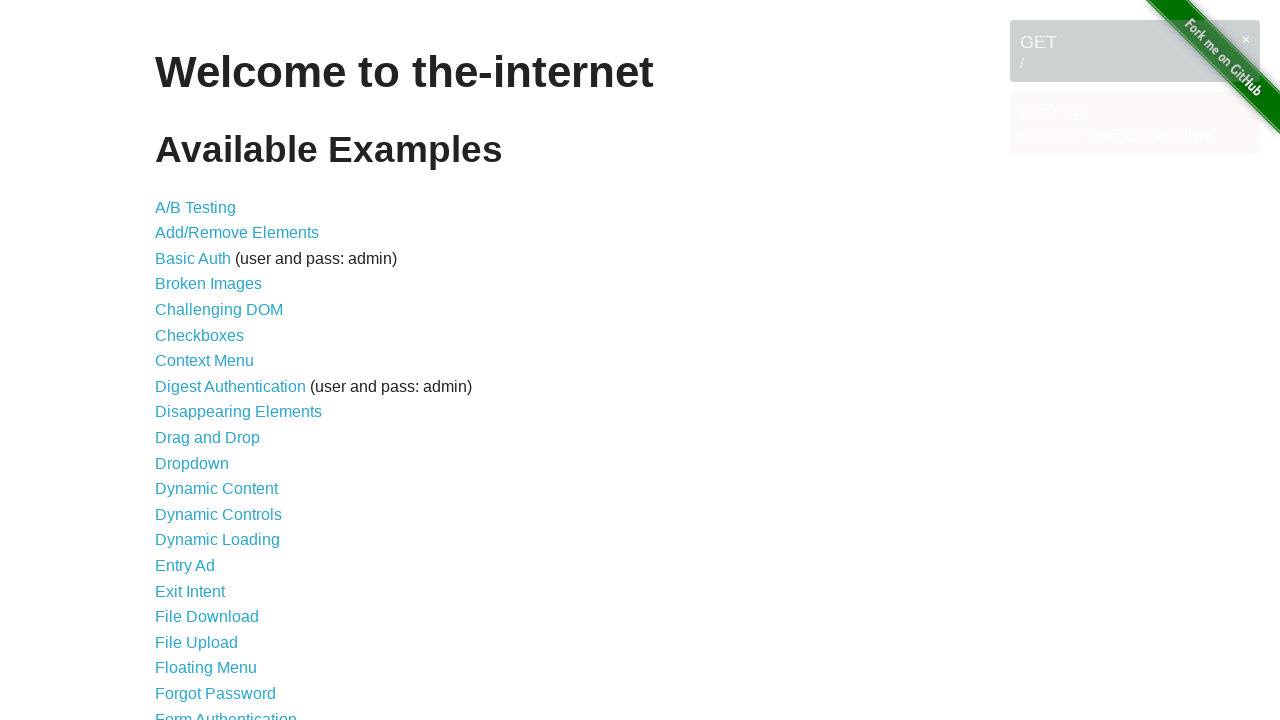

Displayed notice growl notification
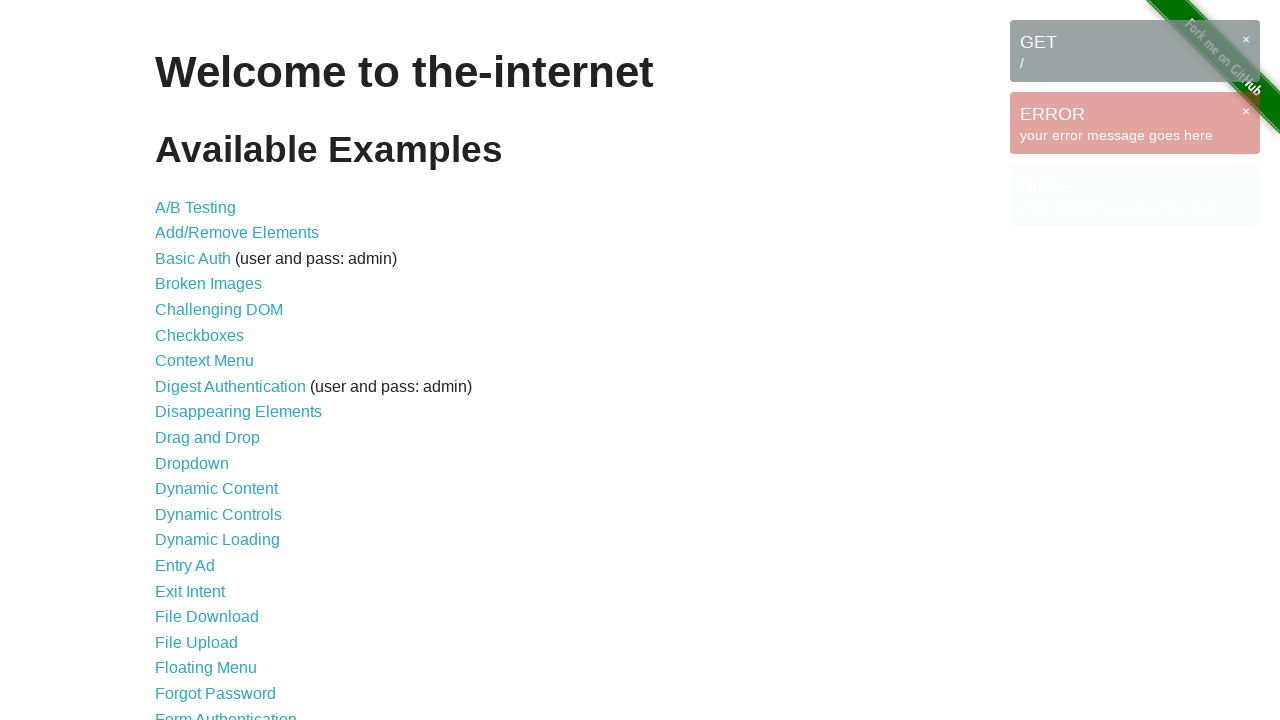

Displayed warning growl notification
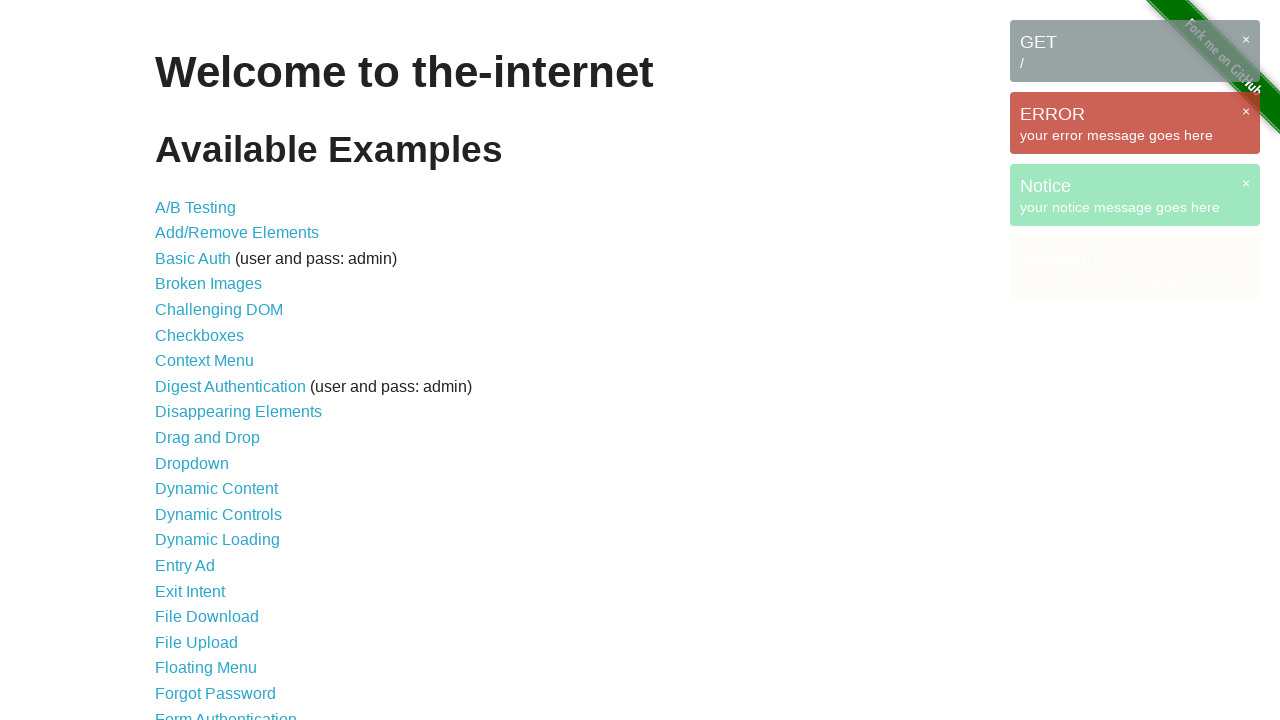

Waited for notifications to be visible on page
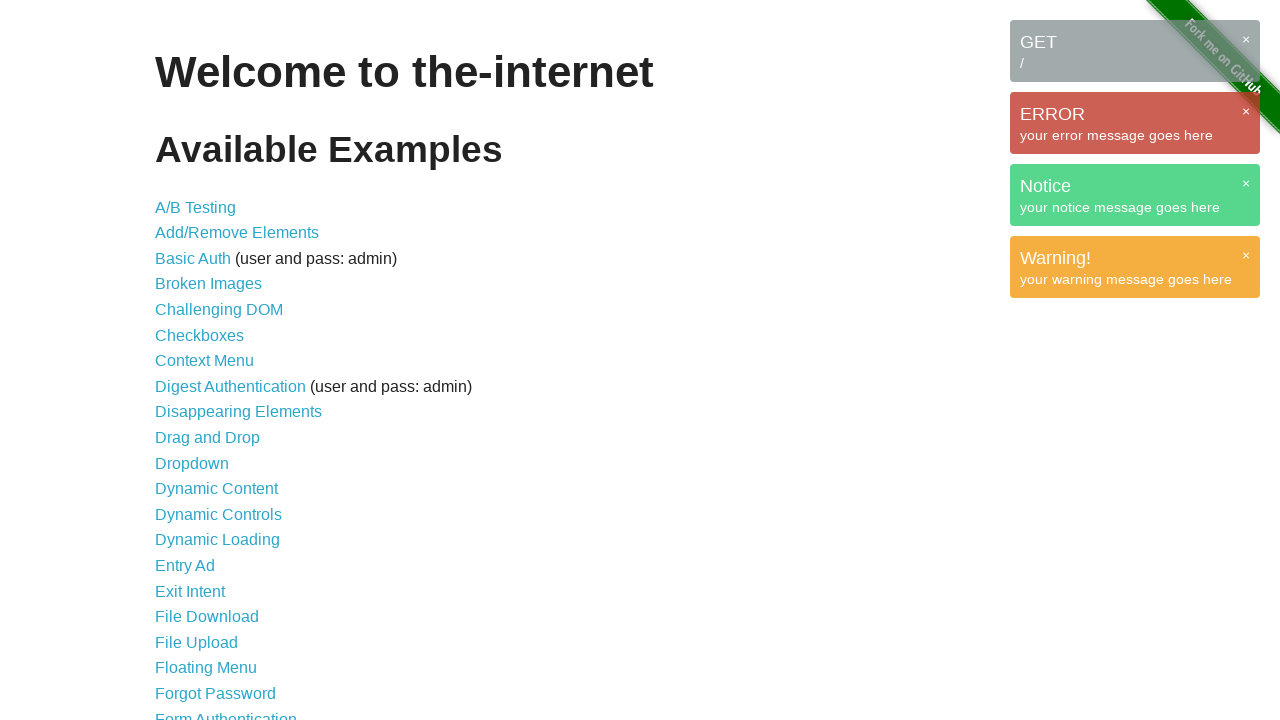

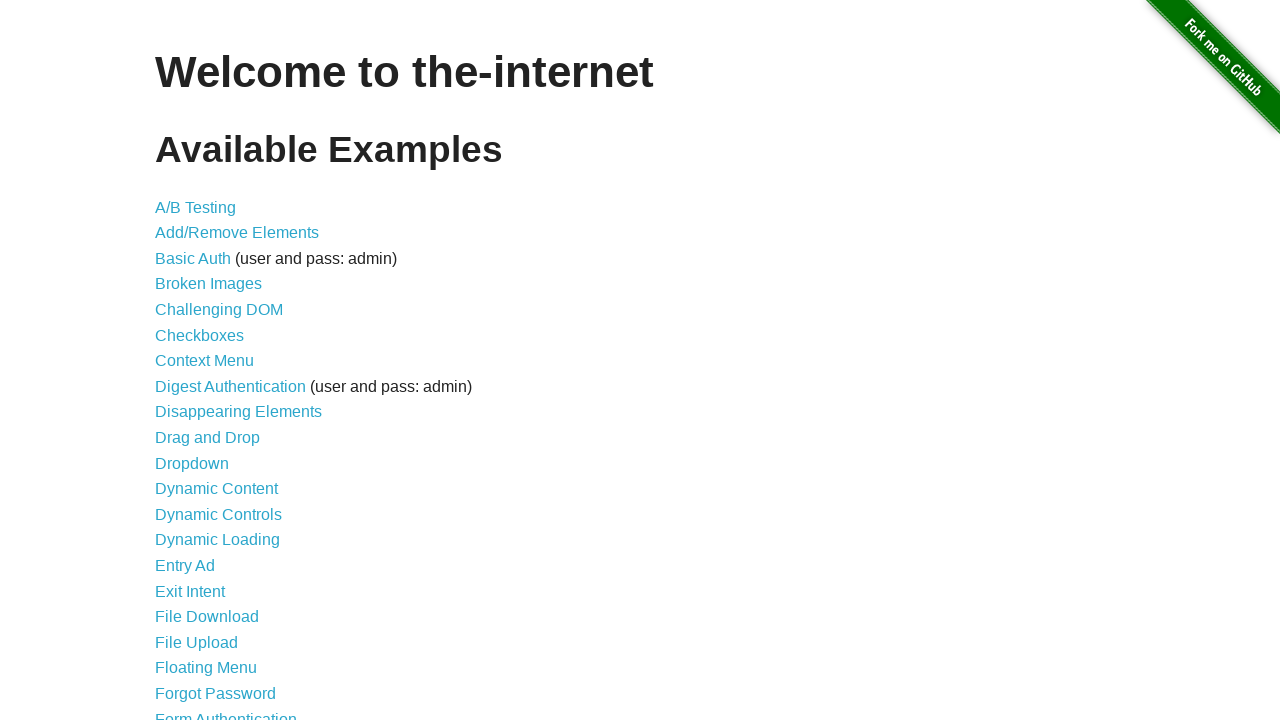